Tests a multi-step form flow by clicking a calculated link text, then filling out a form with personal information (first name, last name, city, country) and submitting it

Starting URL: http://suninjuly.github.io/find_link_text

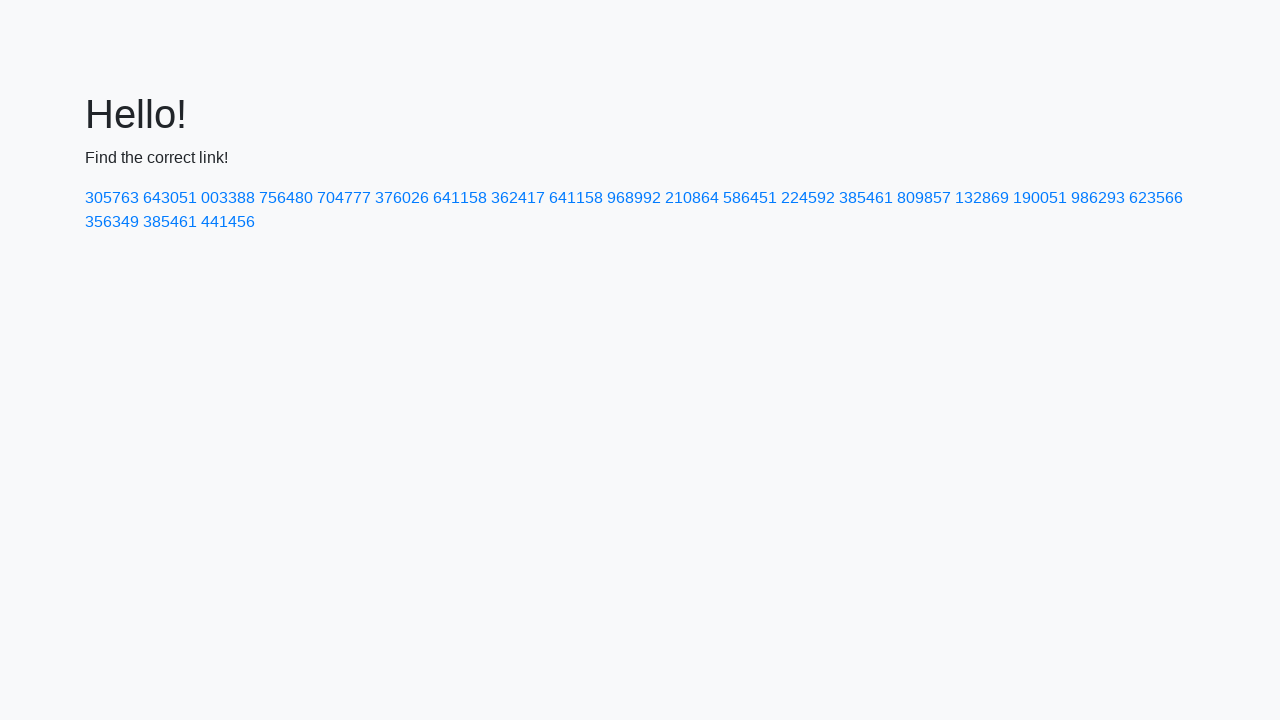

Clicked link with calculated text '224592' at (808, 198) on a:has-text('224592')
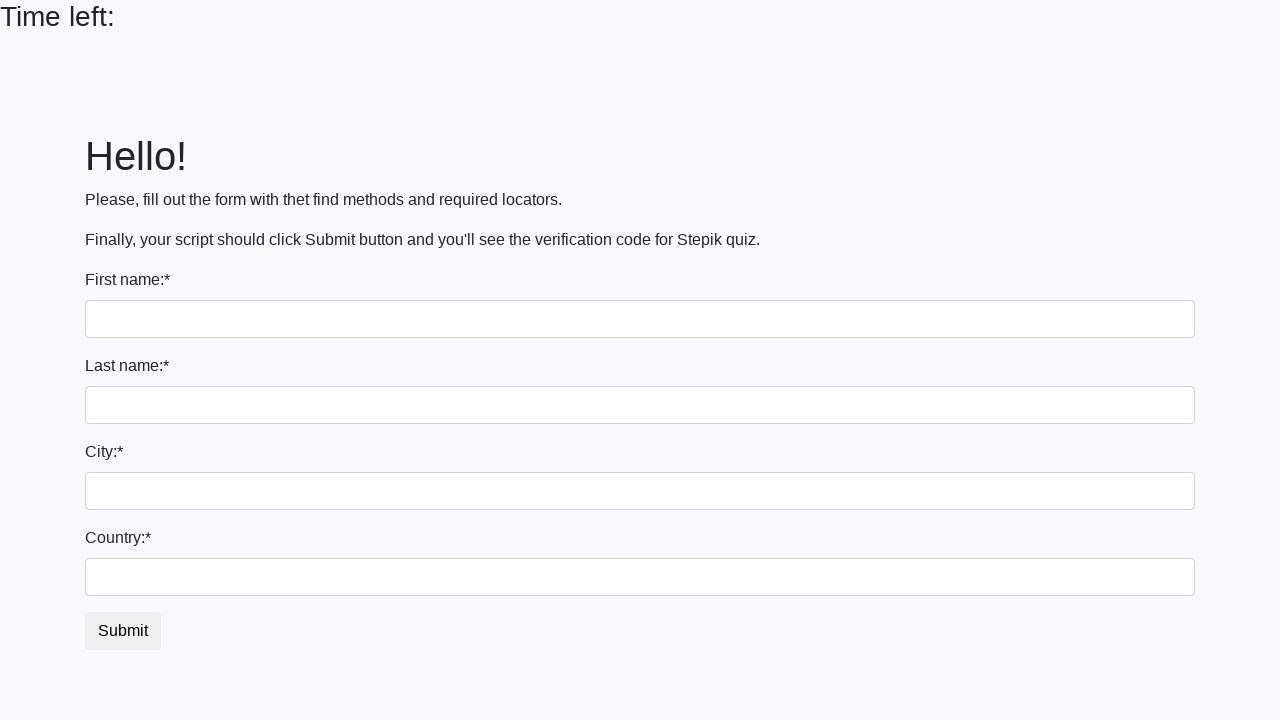

Filled first name field with 'Ivan' on .form-control
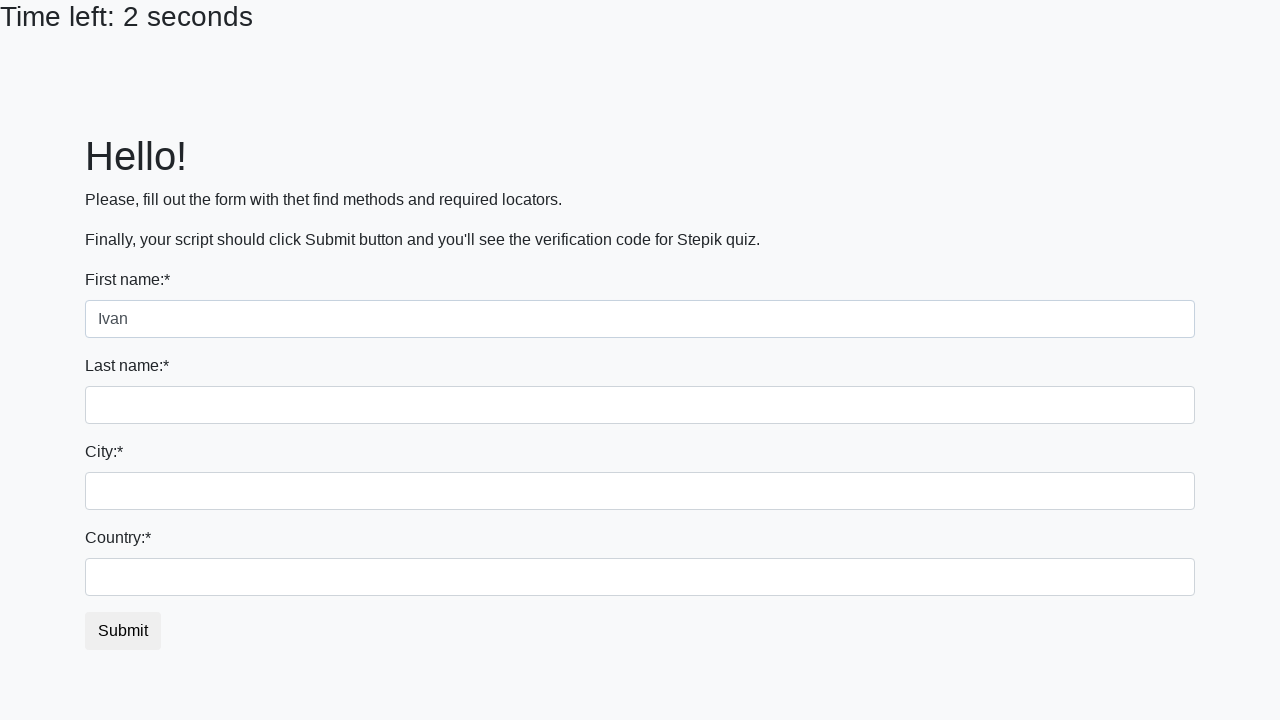

Filled last name field with 'Petrov' on input[name='last_name']
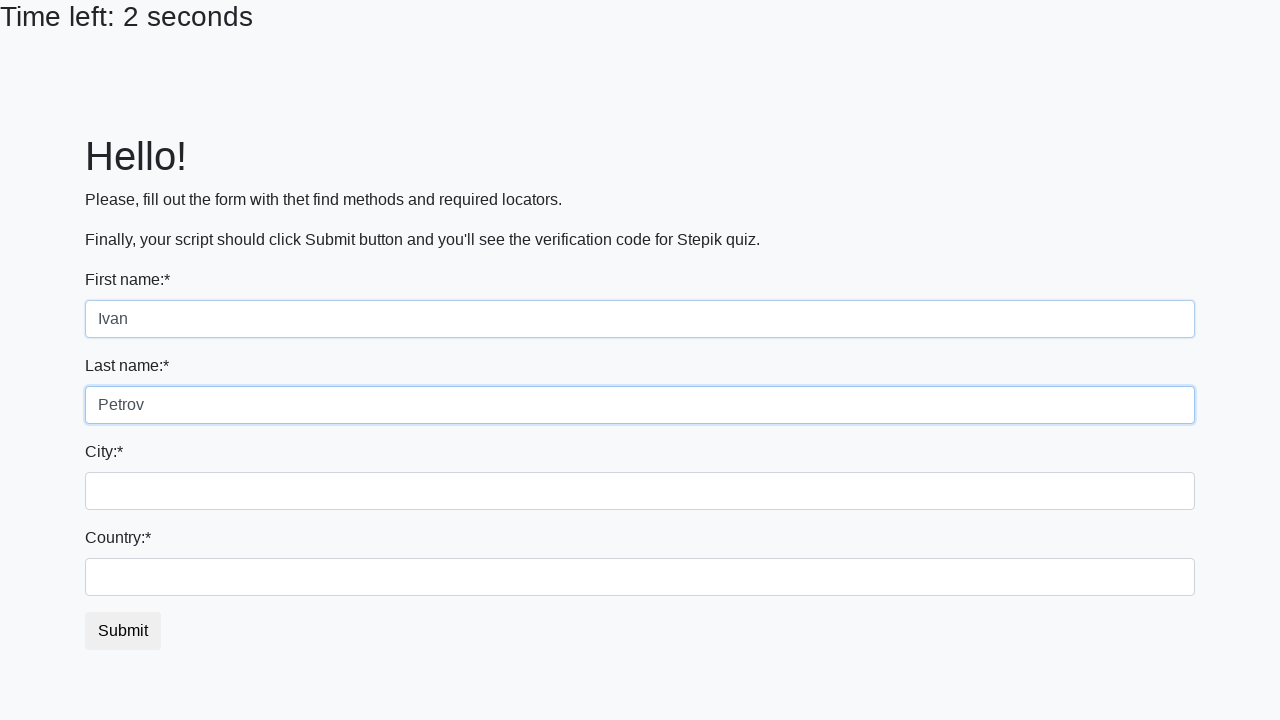

Filled city field with 'Smolensk' on .form-control.city
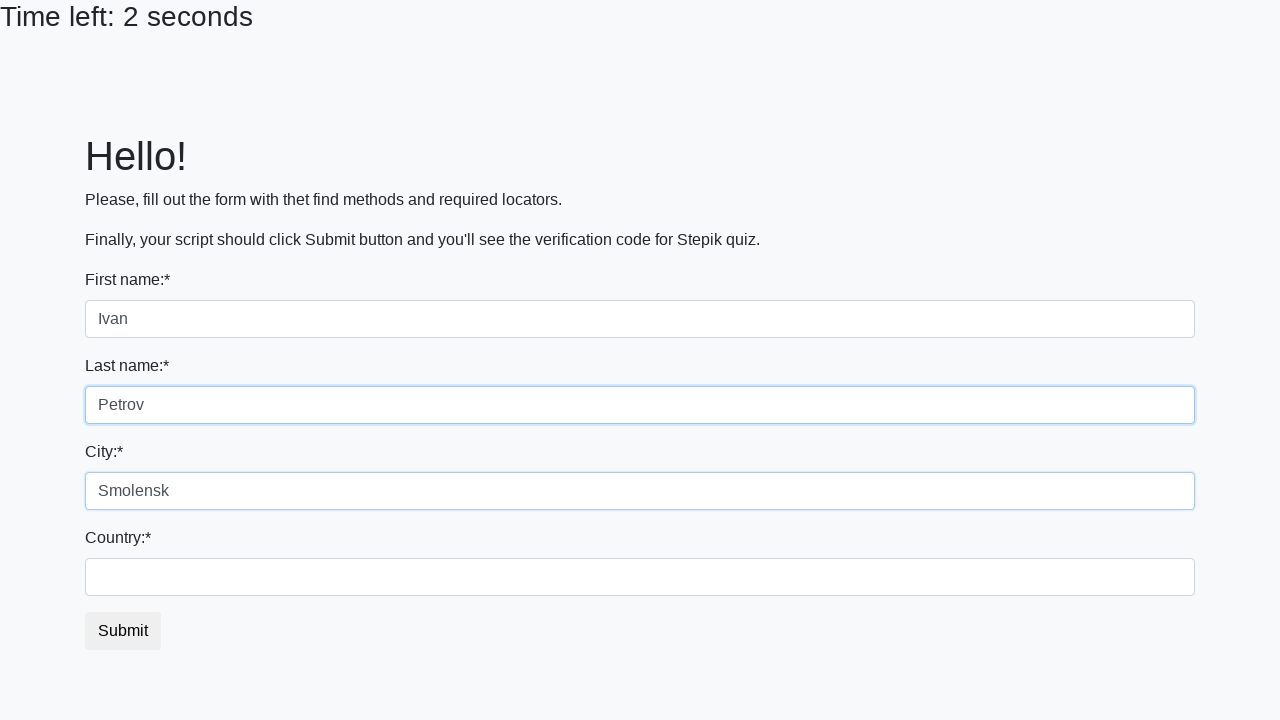

Filled country field with 'Russia' on #country
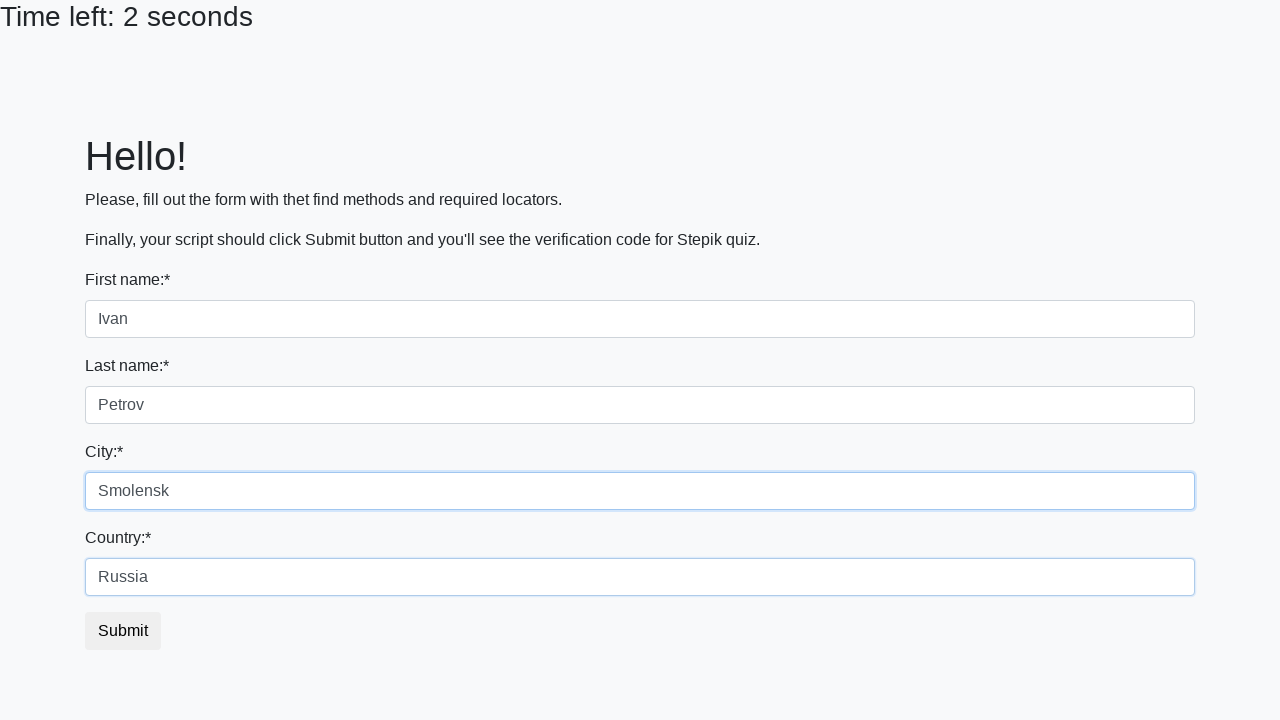

Clicked submit button to complete form at (123, 631) on button.btn
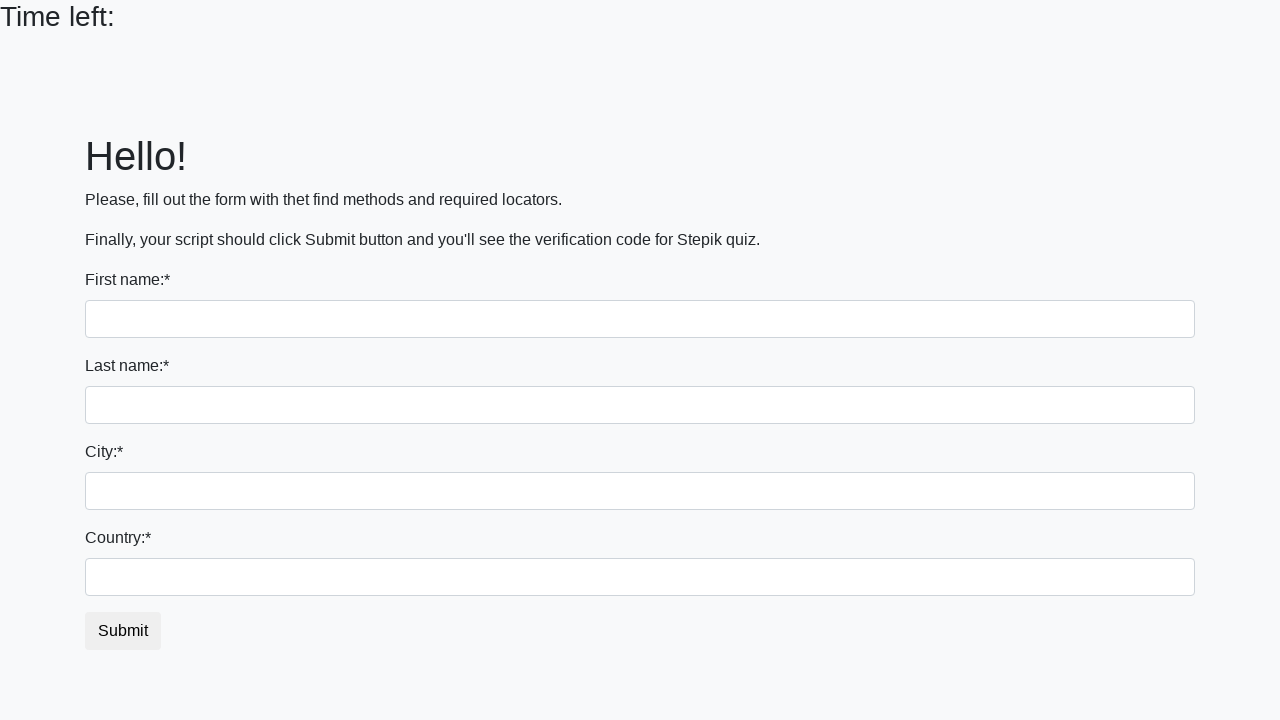

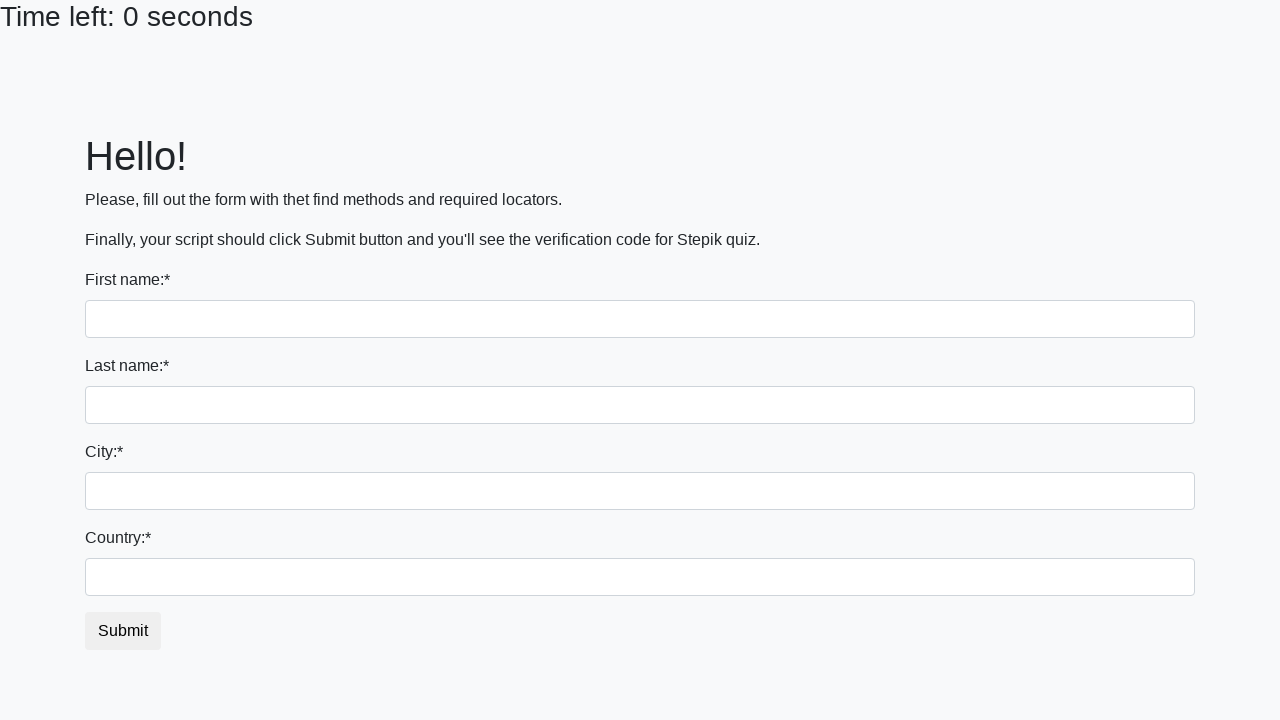